Tests prompt dialog by entering text and accepting it

Starting URL: https://demoqa.com/

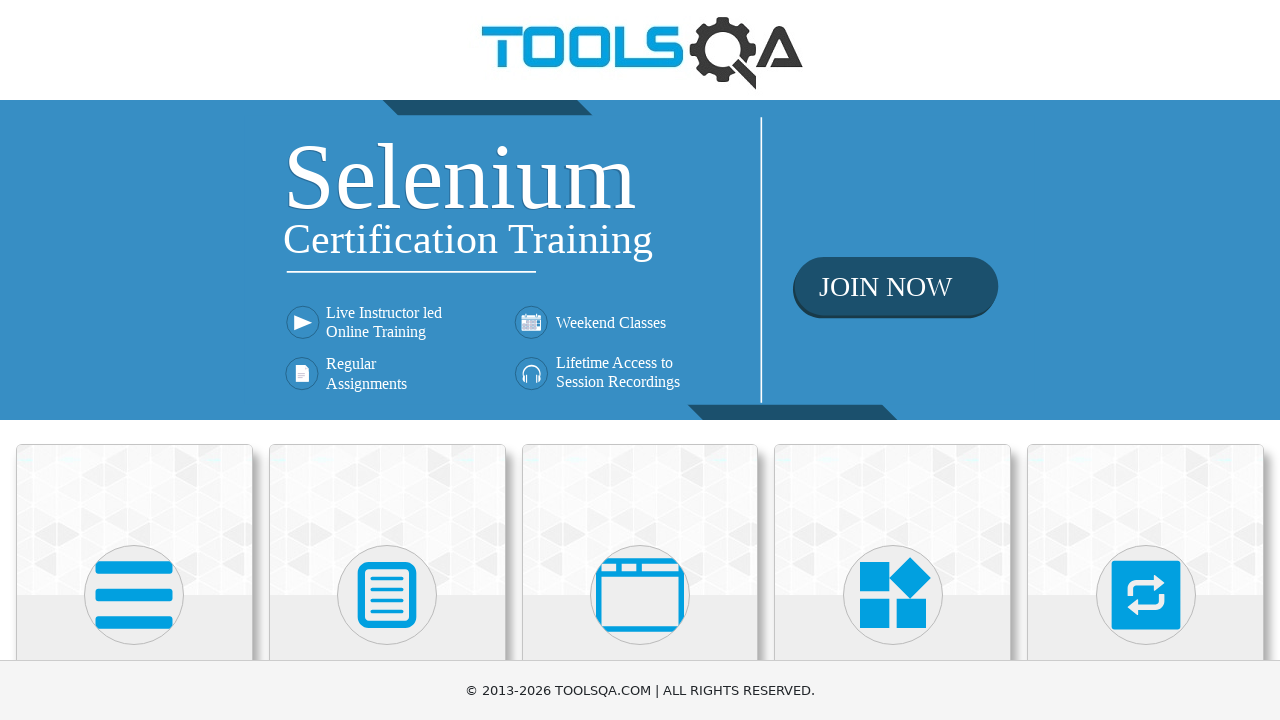

Clicked on alerts, frame & windows section card at (640, 520) on (//div[@class='card mt-4 top-card'])[3]
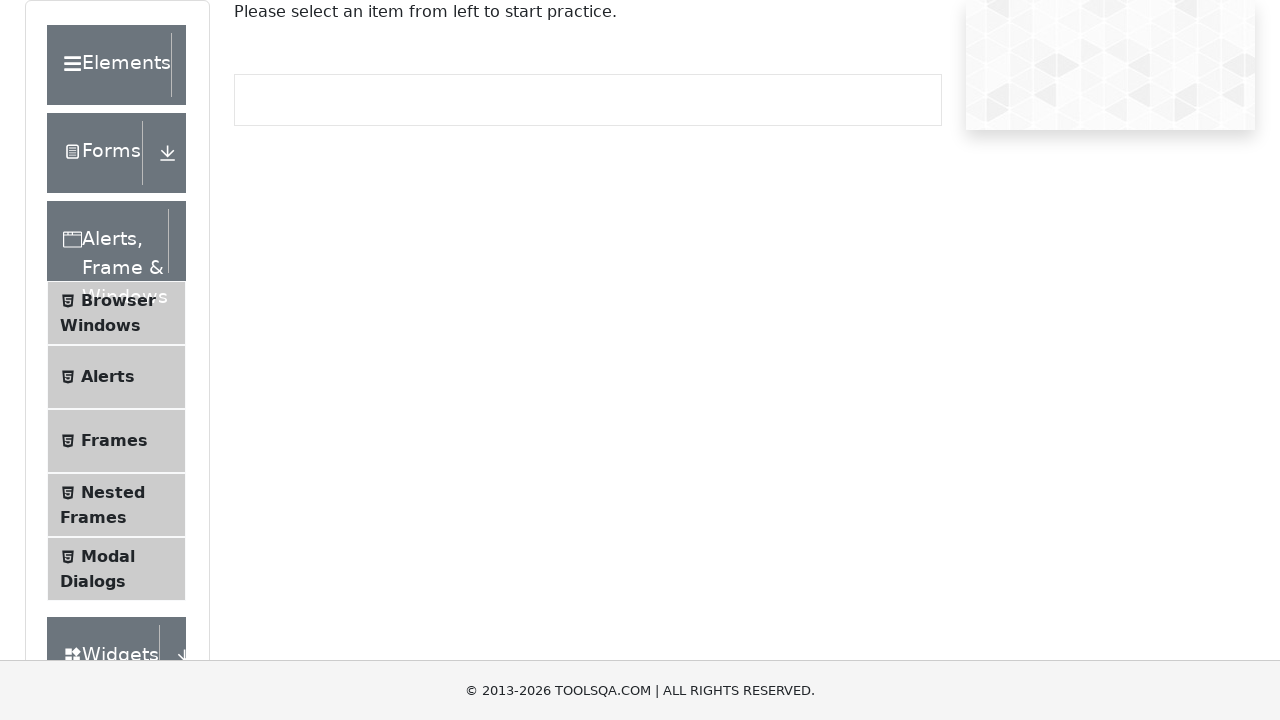

Navigated to alerts page at (116, 377) on (//li[@id='item-1'])[2]
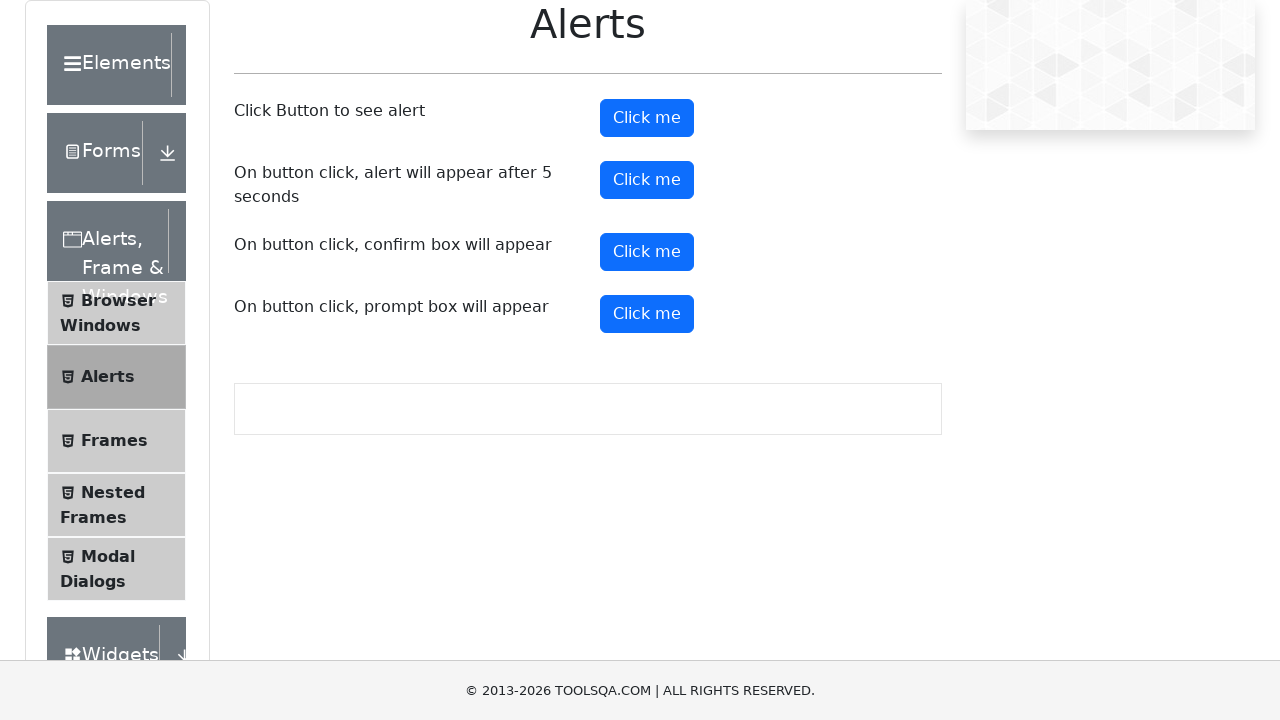

Set up dialog handler to accept prompt with 'Selenium' text
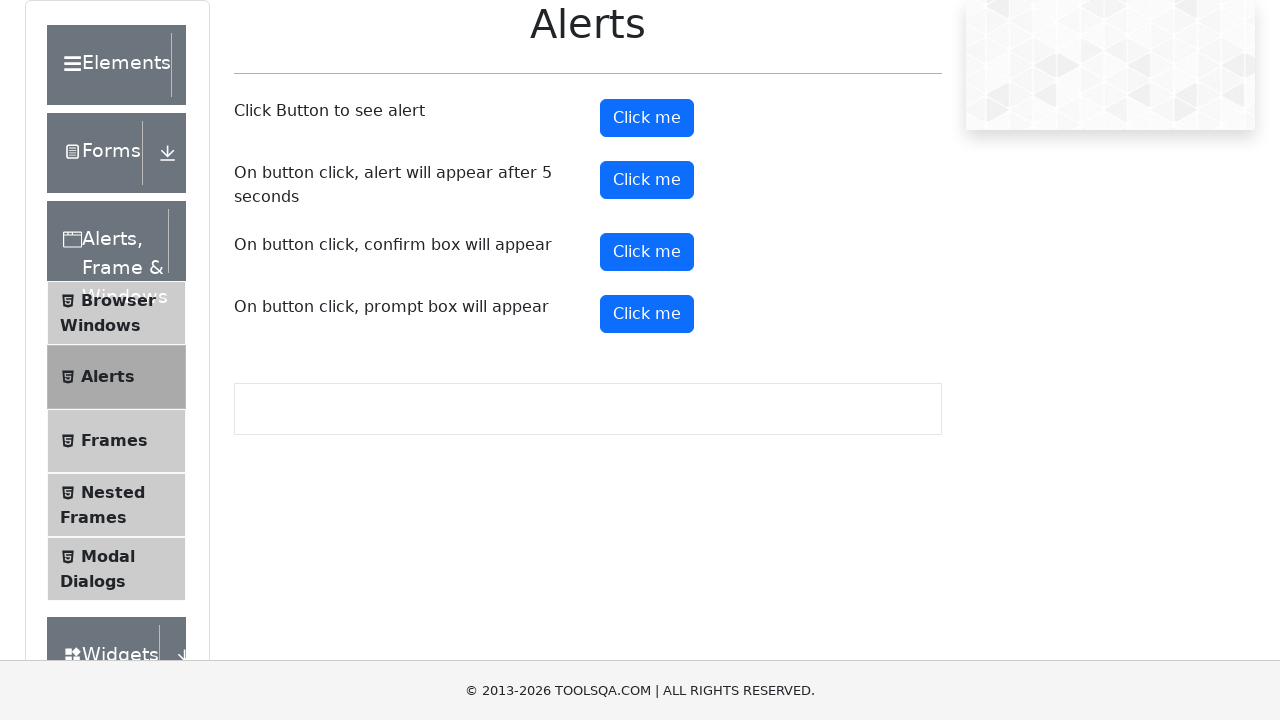

Clicked prompt button to trigger dialog at (647, 314) on #promtButton
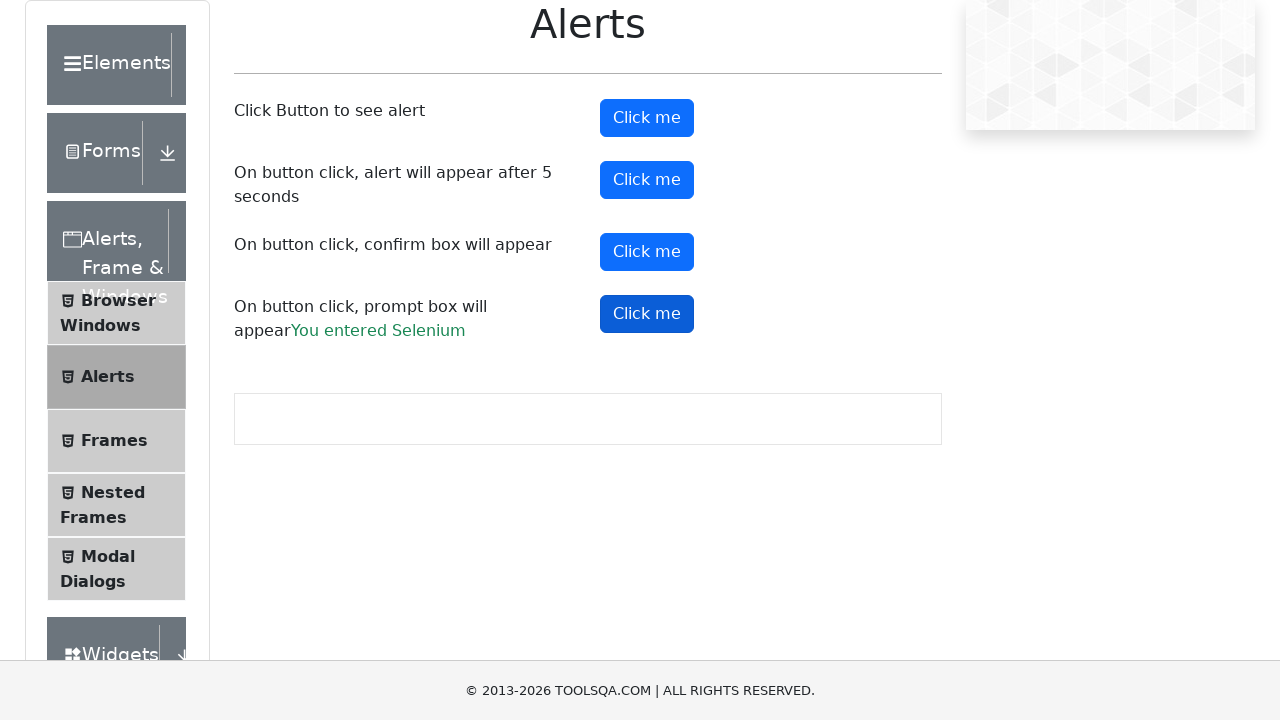

Verified prompt result is displayed
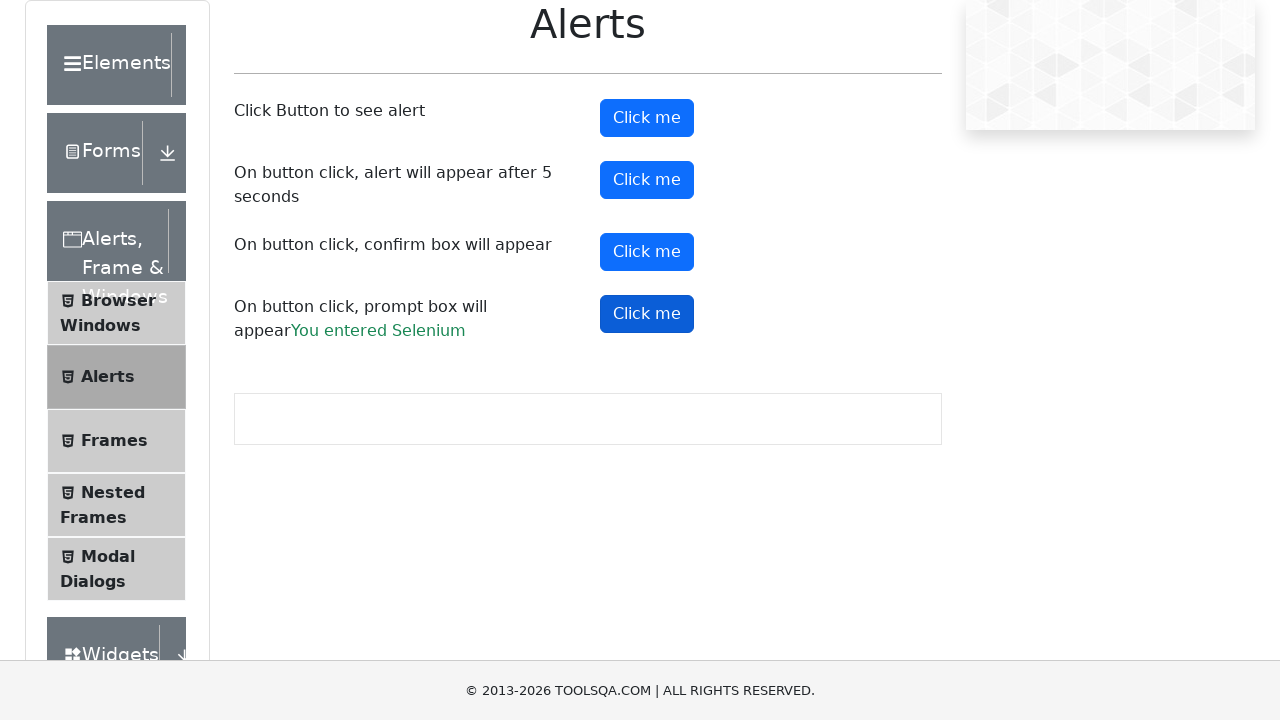

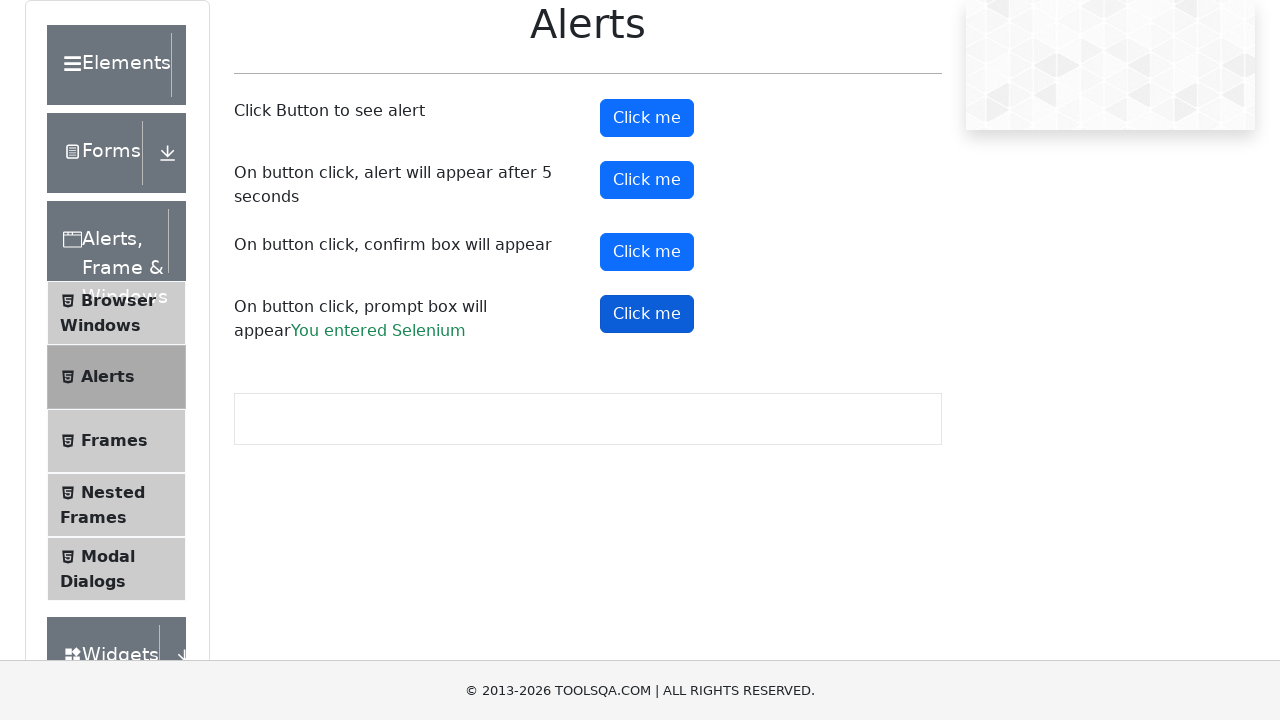